Tests dropdown select functionality by reading two numbers from the page, calculating their sum, selecting the corresponding value from a dropdown menu, and submitting the form.

Starting URL: http://suninjuly.github.io/selects2.html

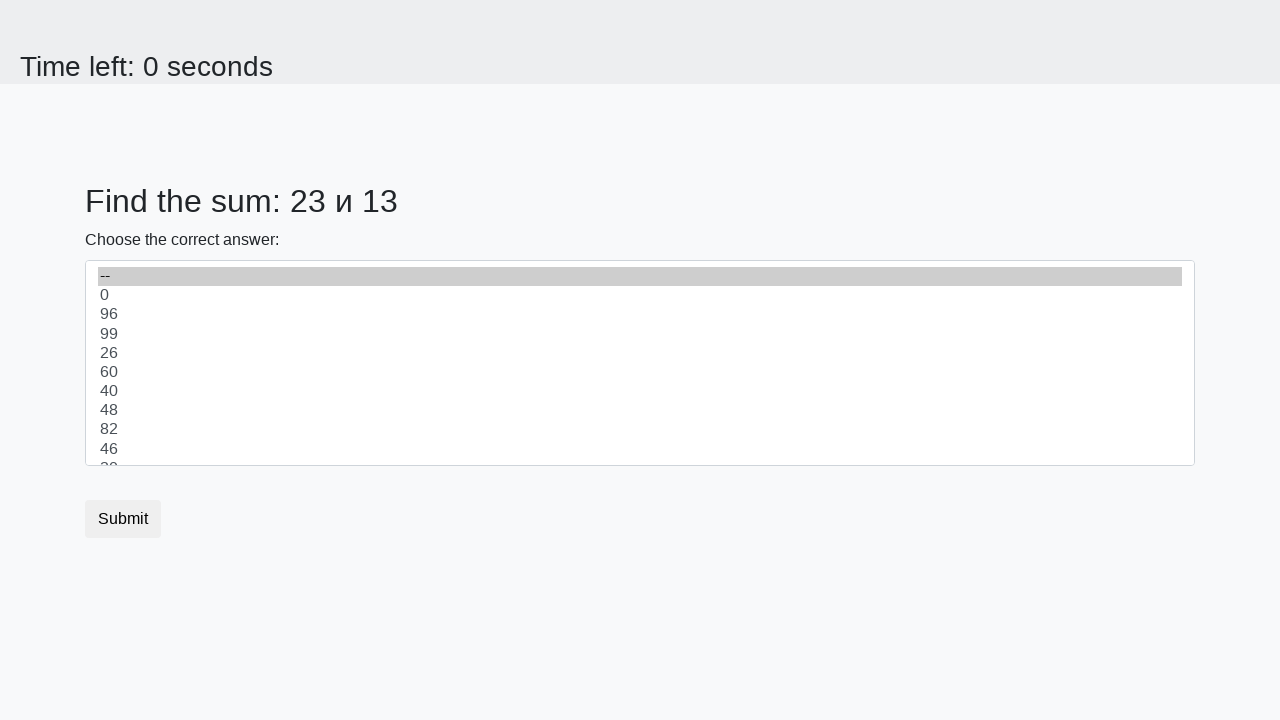

Read first number from #num1 element
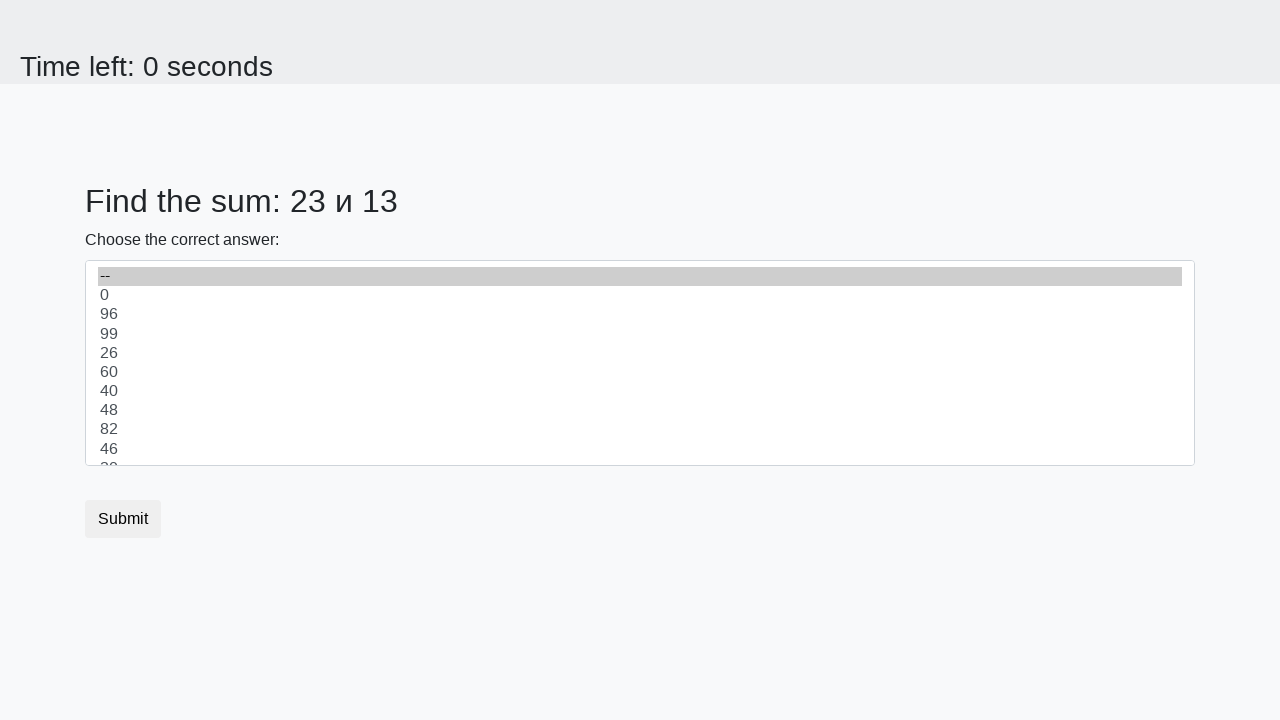

Read second number from #num2 element
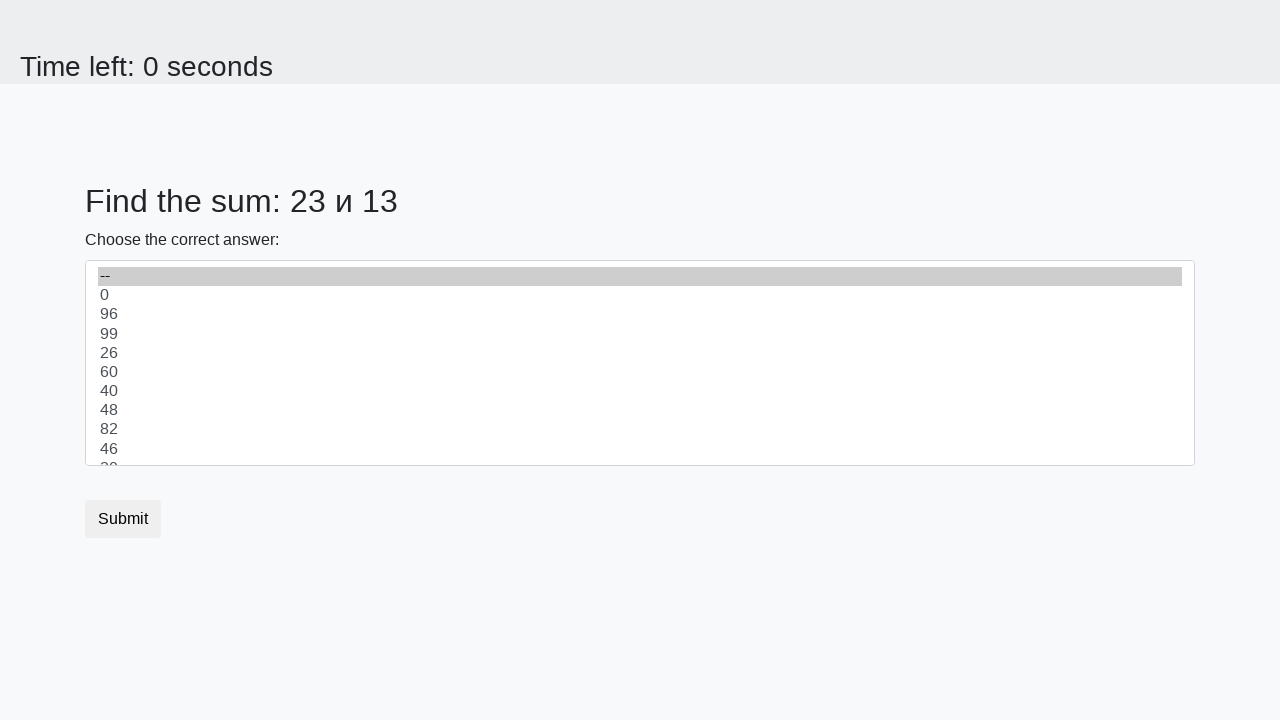

Calculated sum of numbers: 36
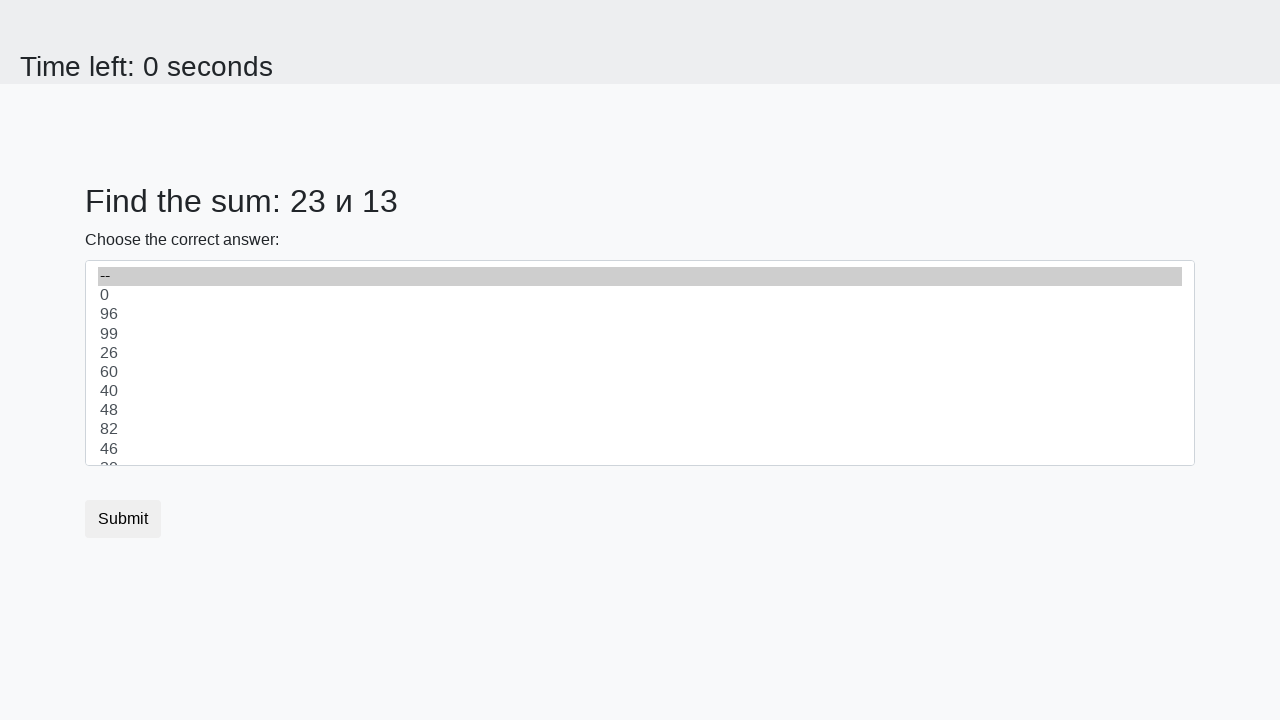

Selected dropdown option with value 36 on select
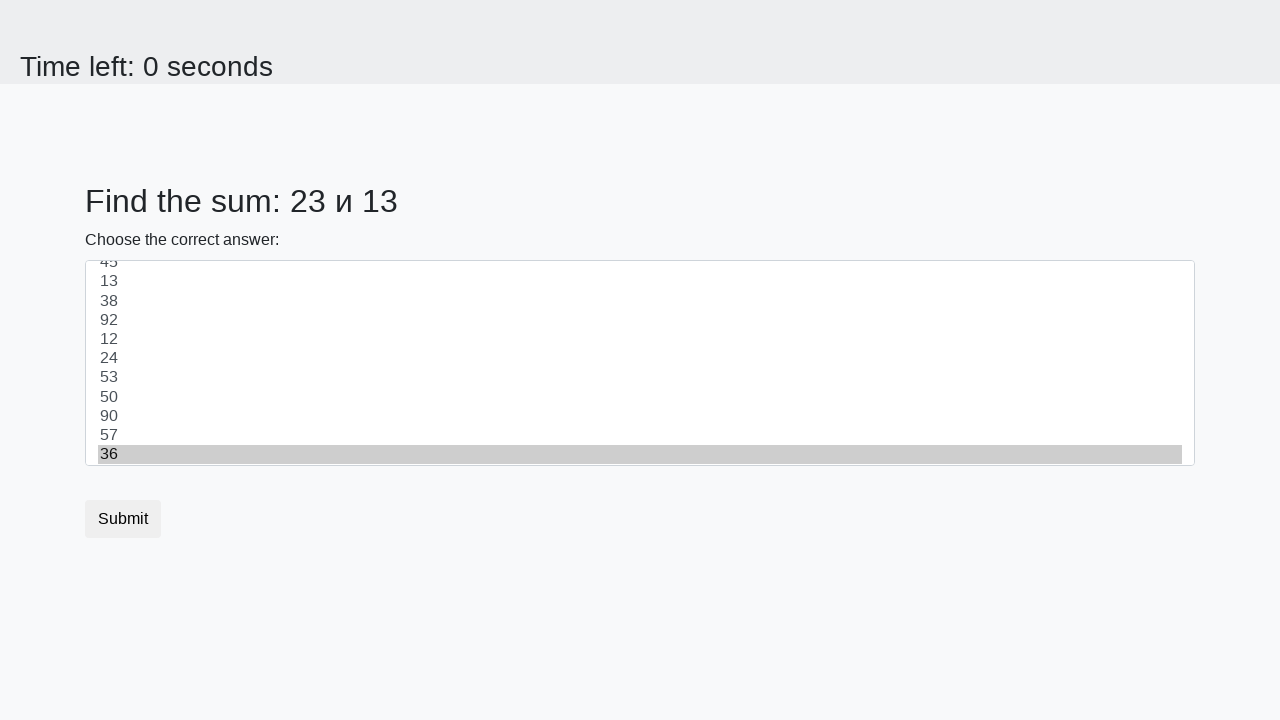

Clicked submit button at (123, 519) on [type='submit']
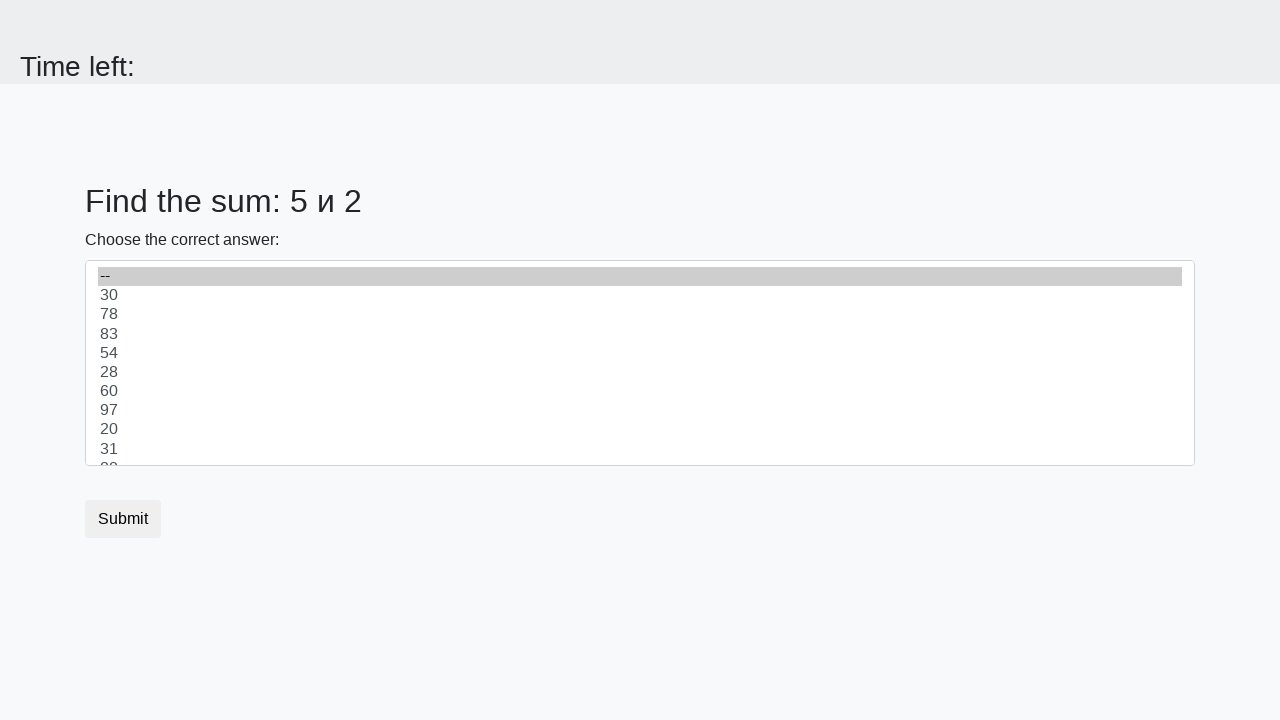

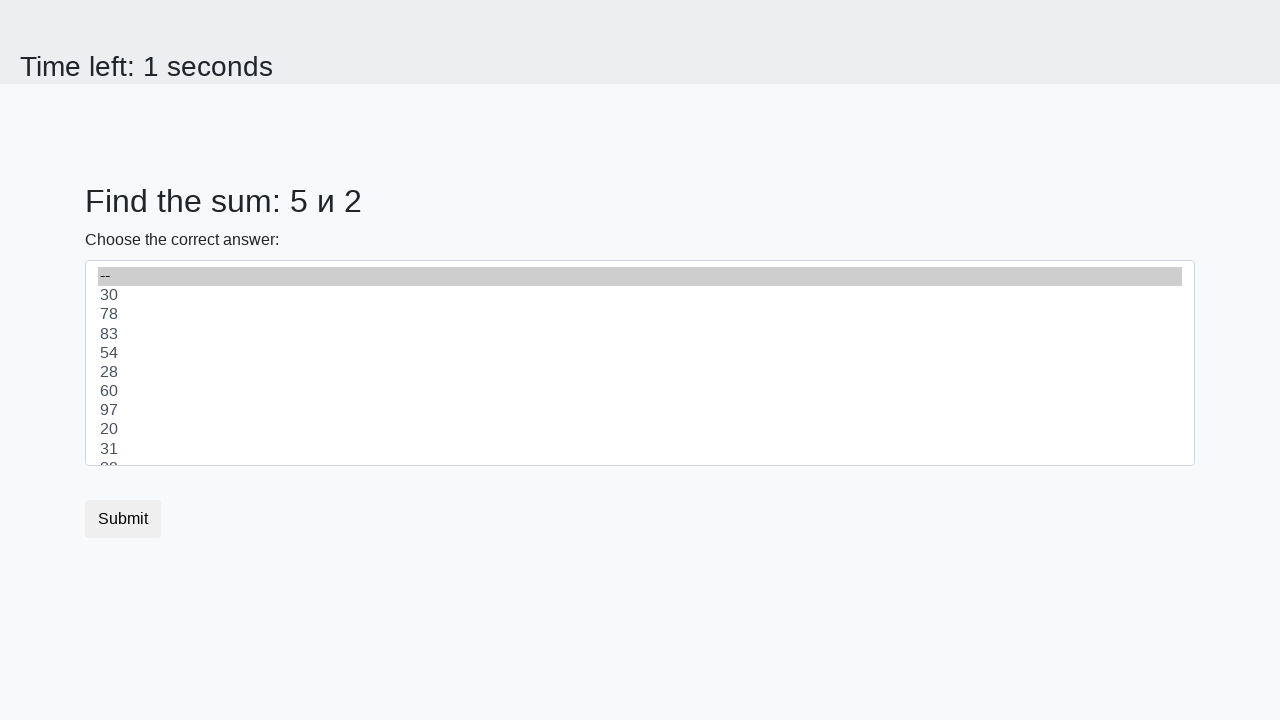